Tests entering text in a prompt alert dialog and verifies the entered text is displayed

Starting URL: https://demoqa.com/alerts

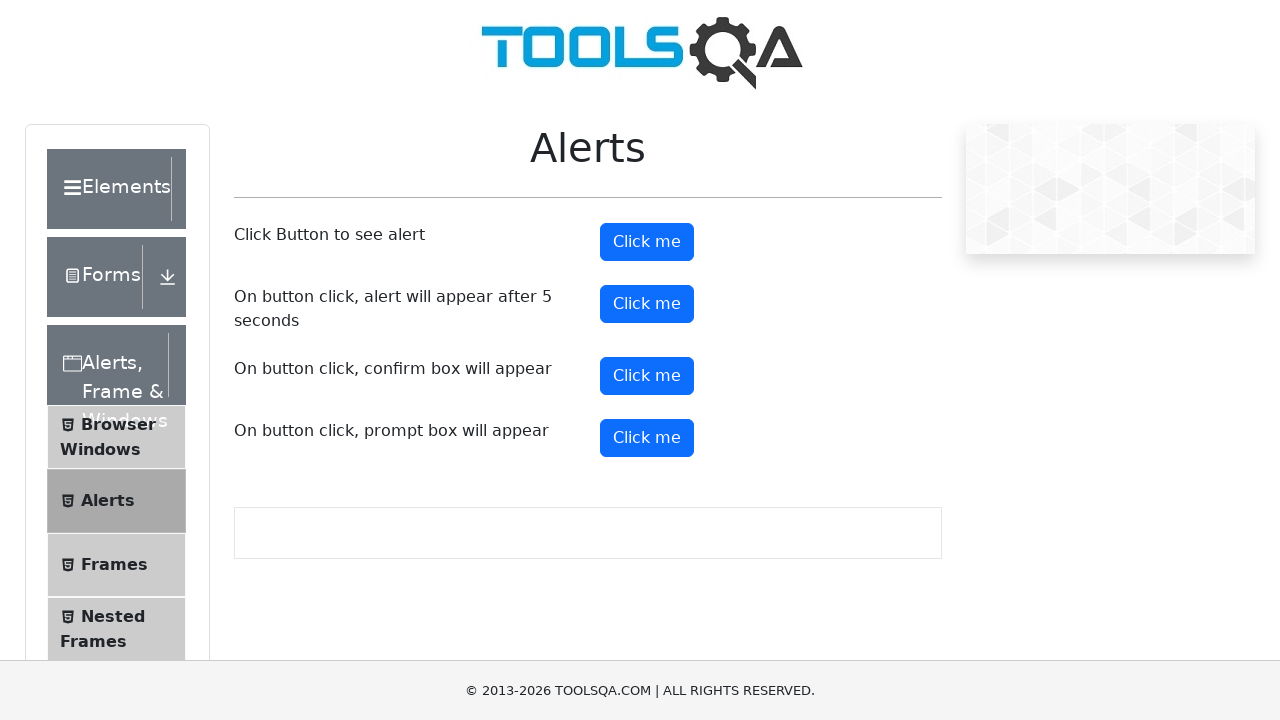

Set up dialog handler to accept prompt with text 'Irina'
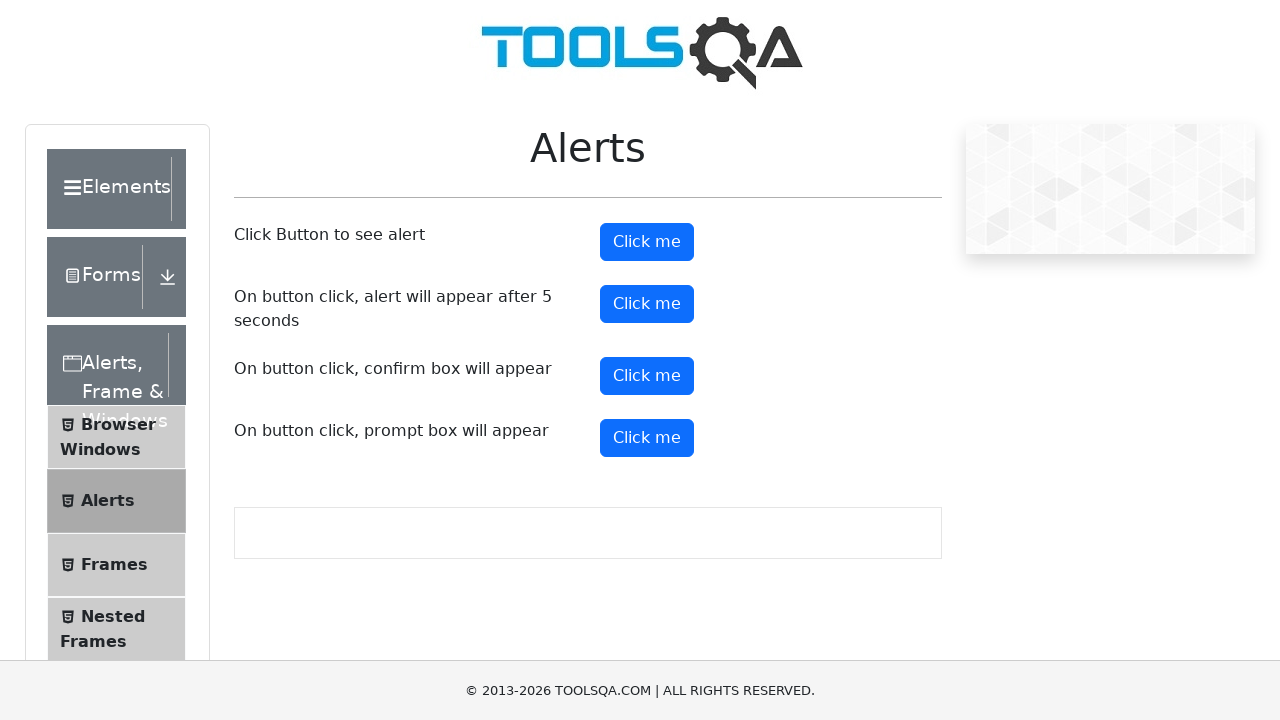

Scrolled prompt button into view
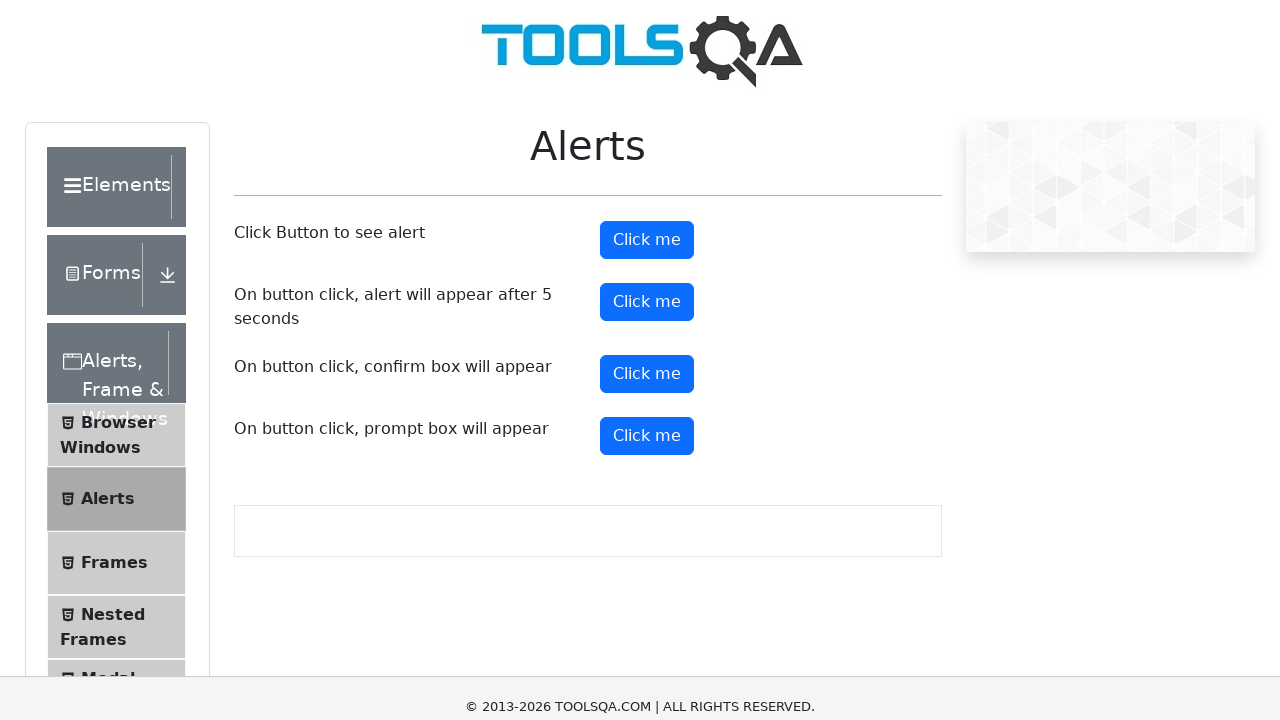

Clicked prompt alert button at (647, 44) on #promtButton
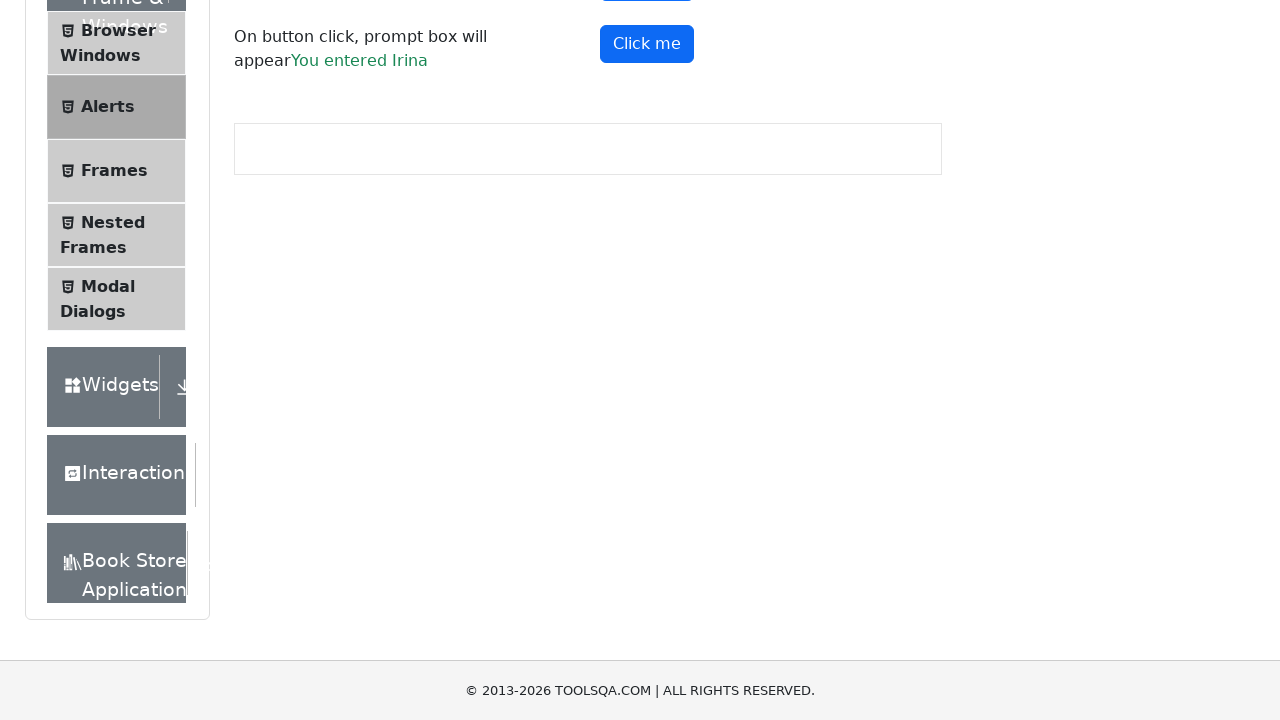

Prompt result message displayed
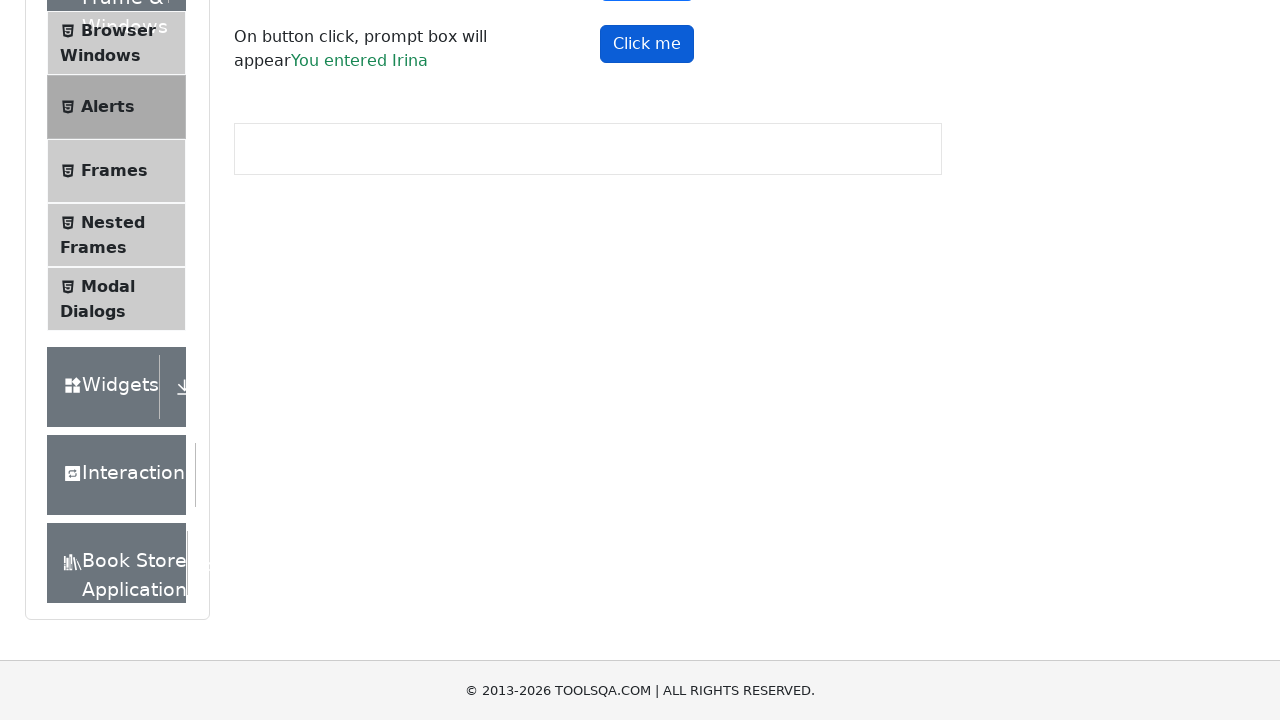

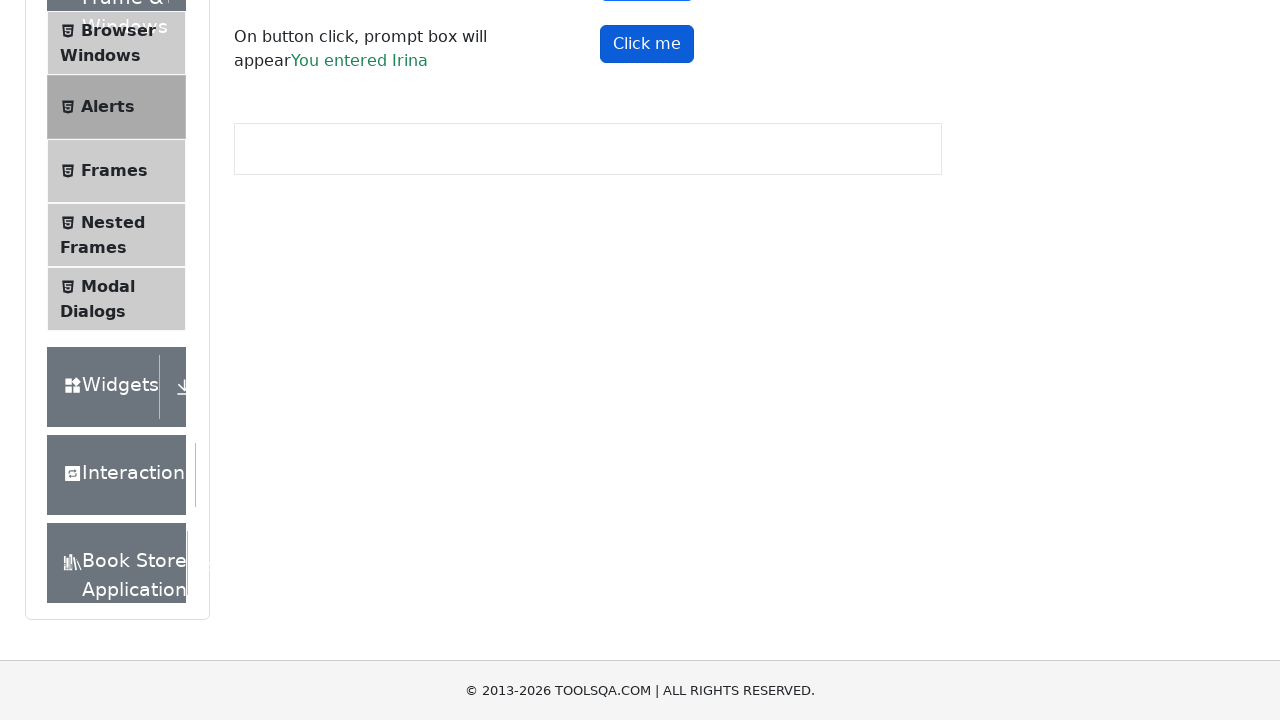